Tests keyboard actions by typing text in uppercase using Shift key in a firstname field

Starting URL: https://awesomeqa.com/practice.html

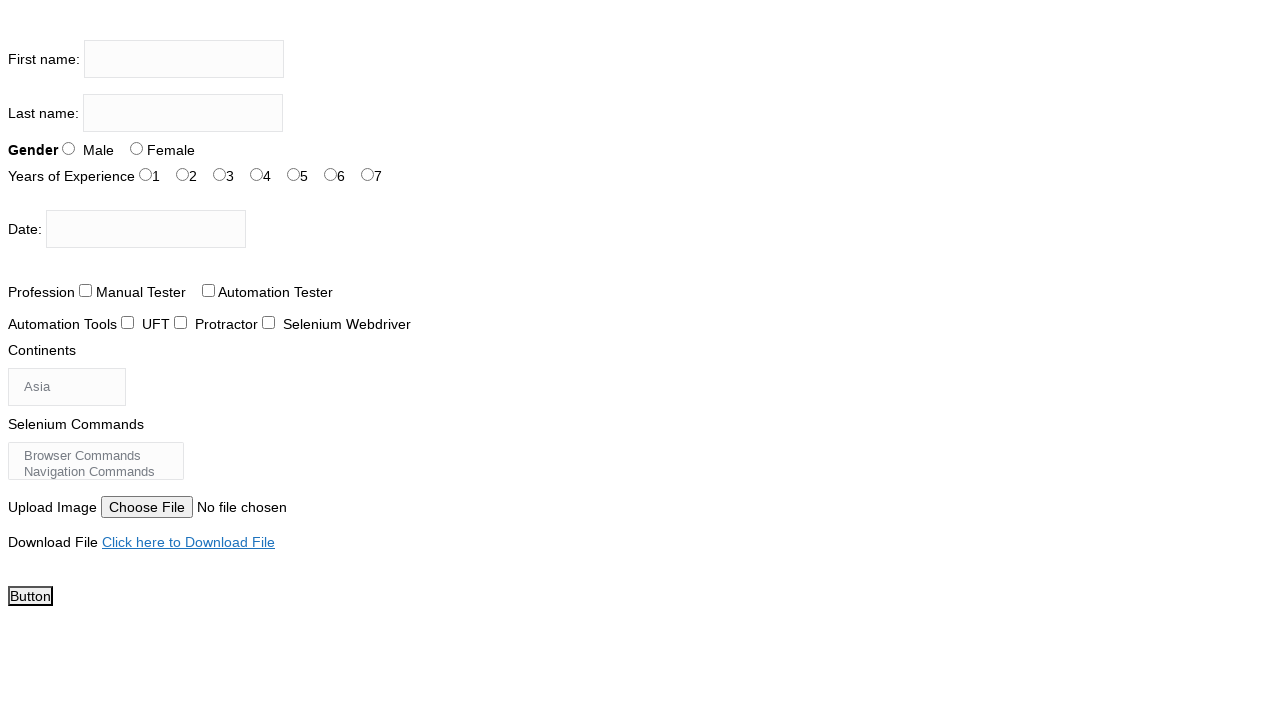

Located firstname input field
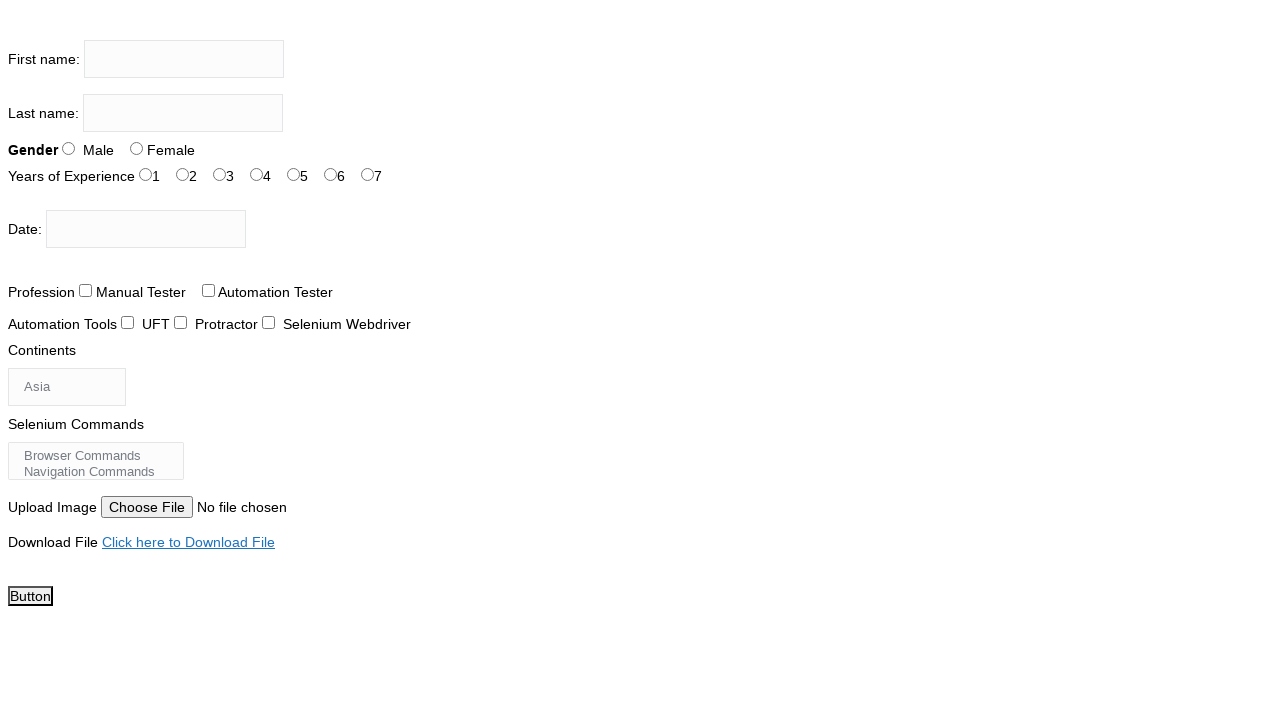

Pressed and held Shift key
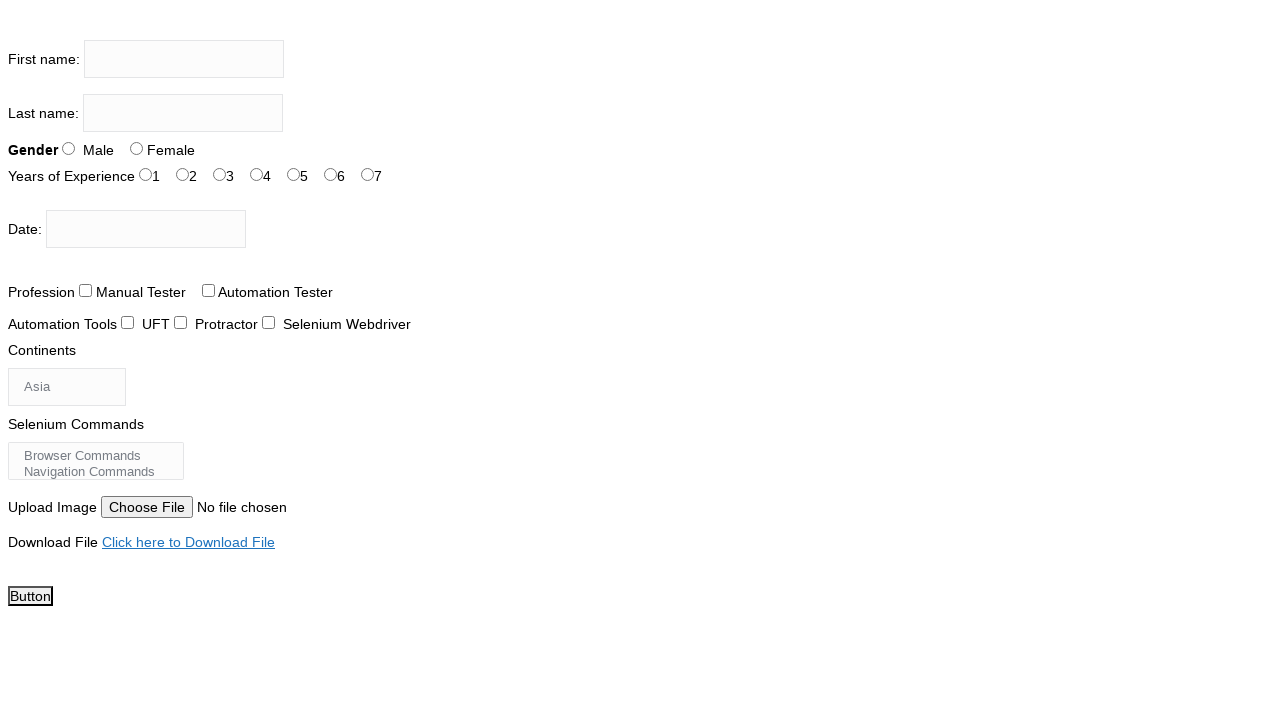

Filled firstname field with 'THE TESTING ACADEMY' text while Shift key held on xpath=//input[@name='firstname']
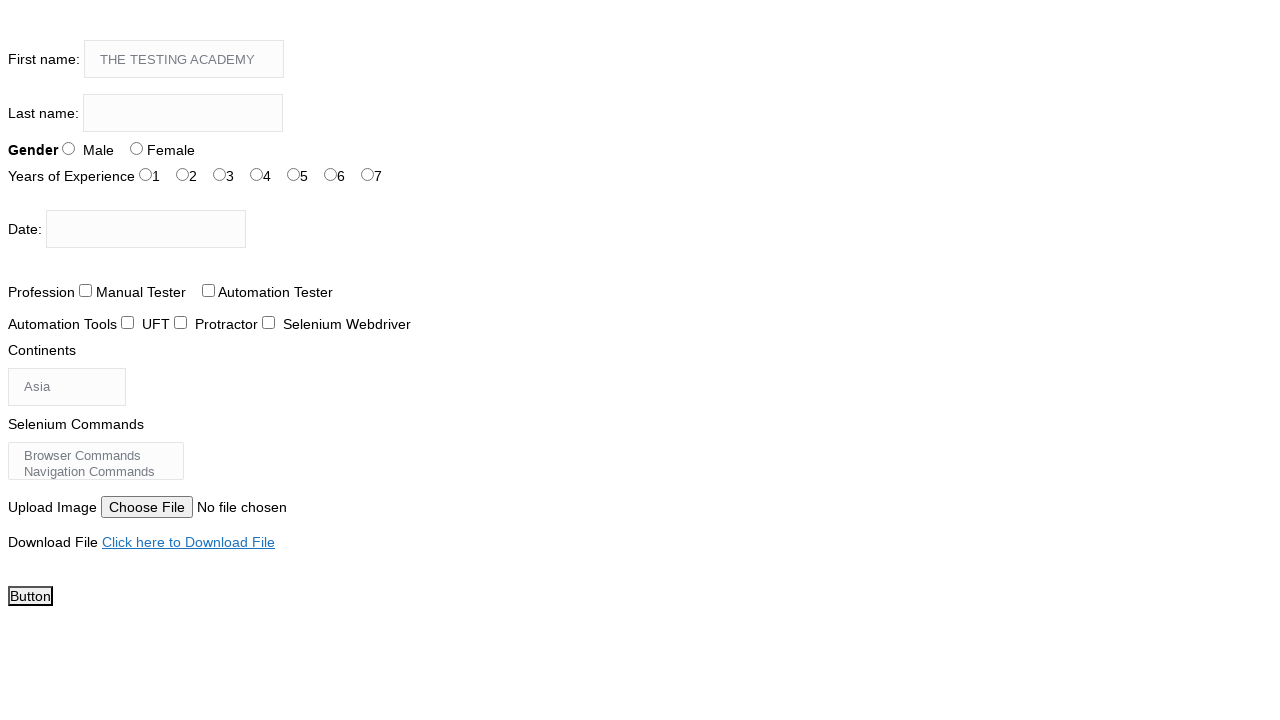

Released Shift key
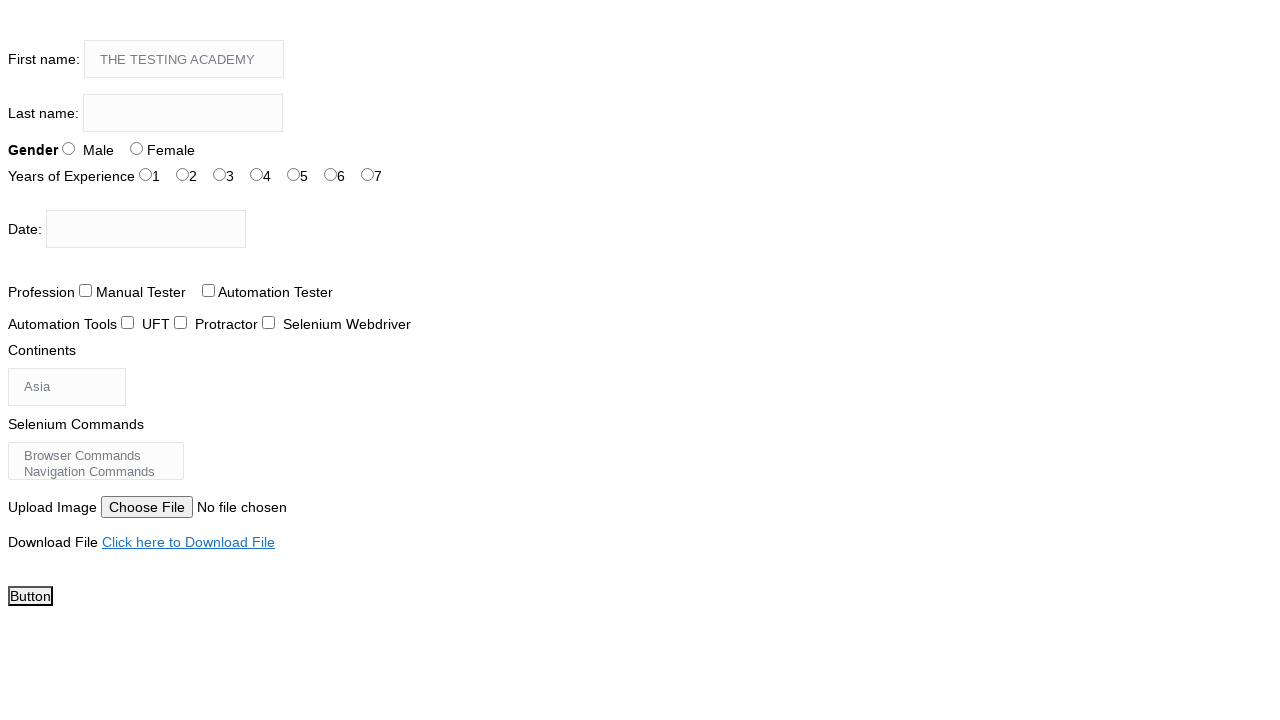

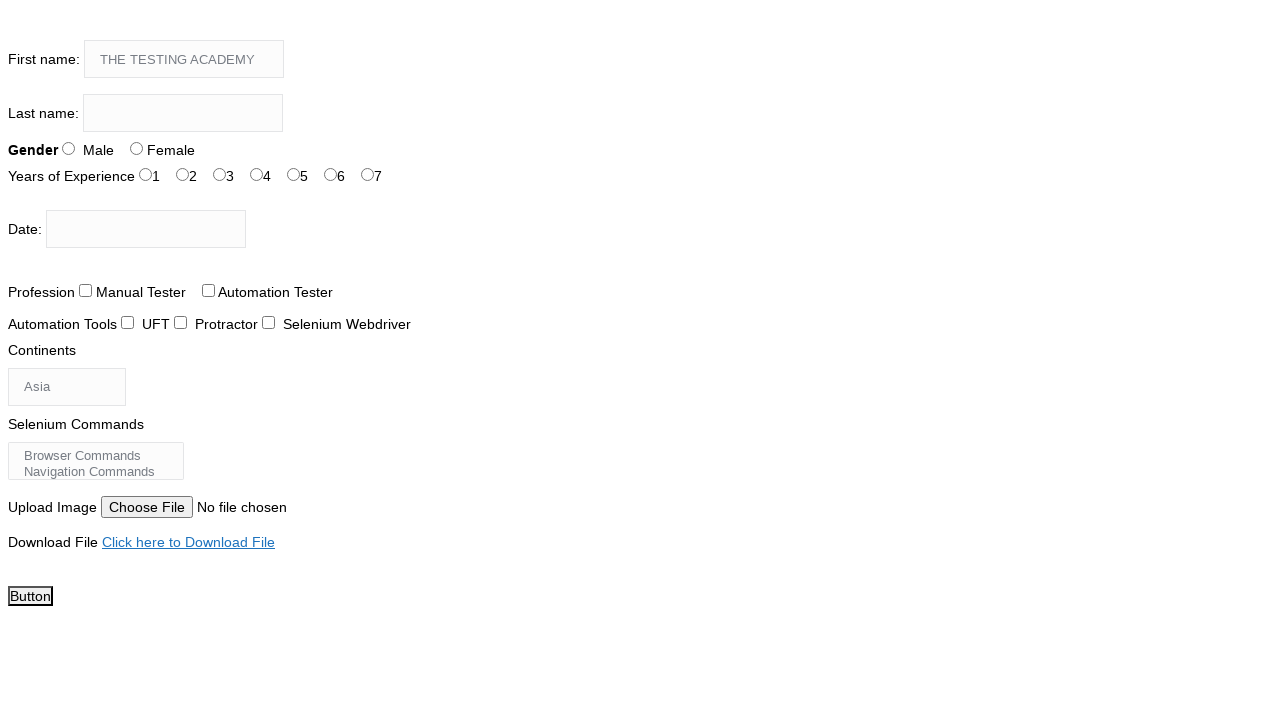